Tests clicking a button with a dynamic ID on the UI Testing Playground website to verify interaction with elements that have changing identifiers.

Starting URL: http://uitestingplayground.com/dynamicid

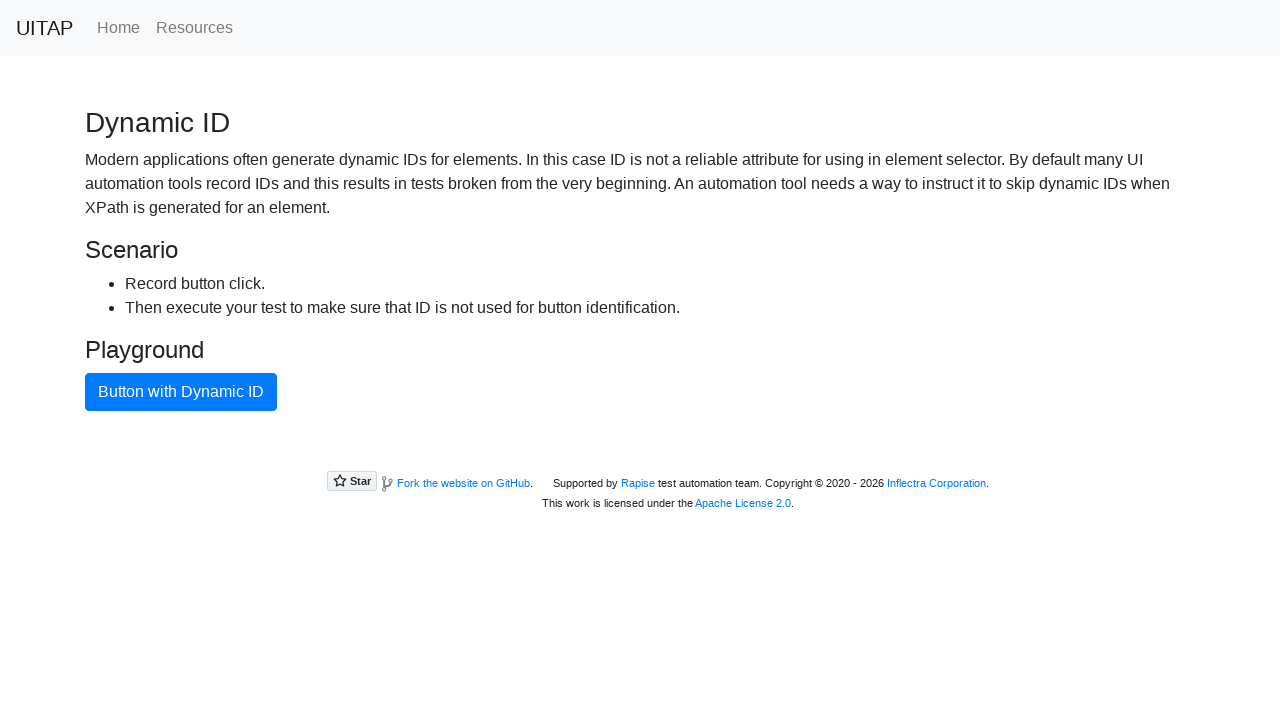

Navigated to UI Testing Playground dynamic ID test page
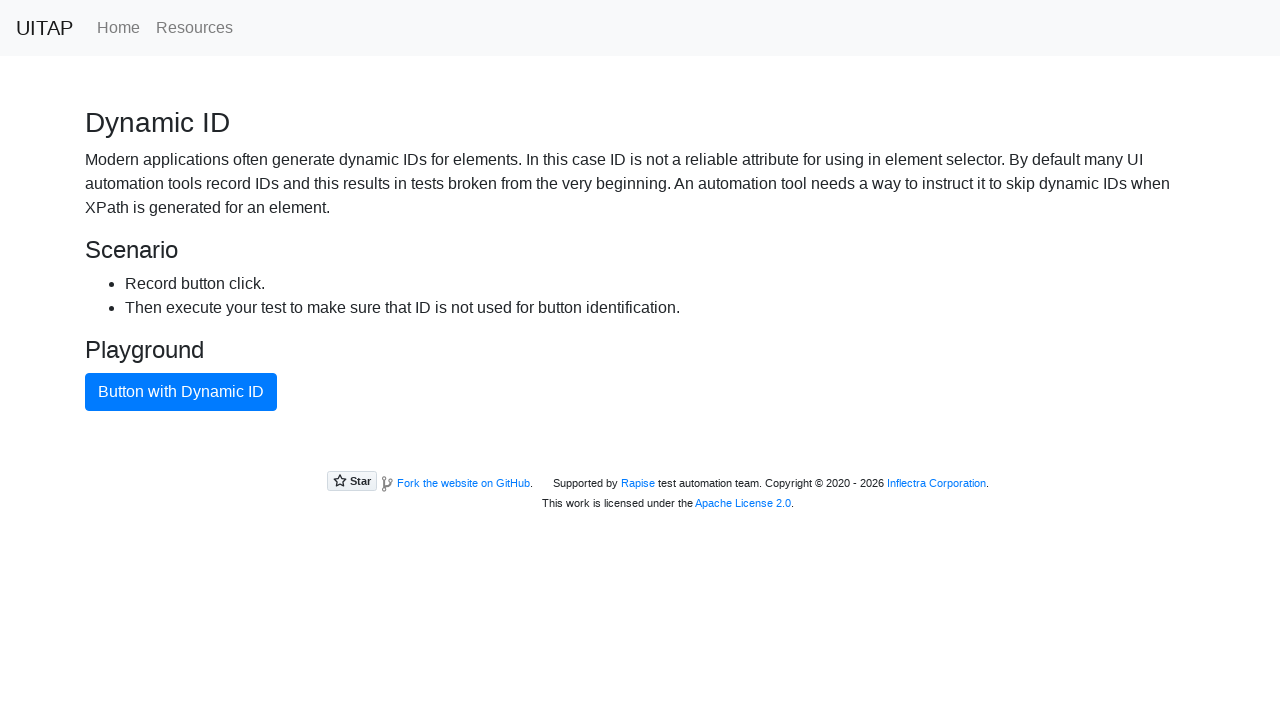

Clicked the blue primary button with dynamic ID at (181, 392) on button.btn-primary
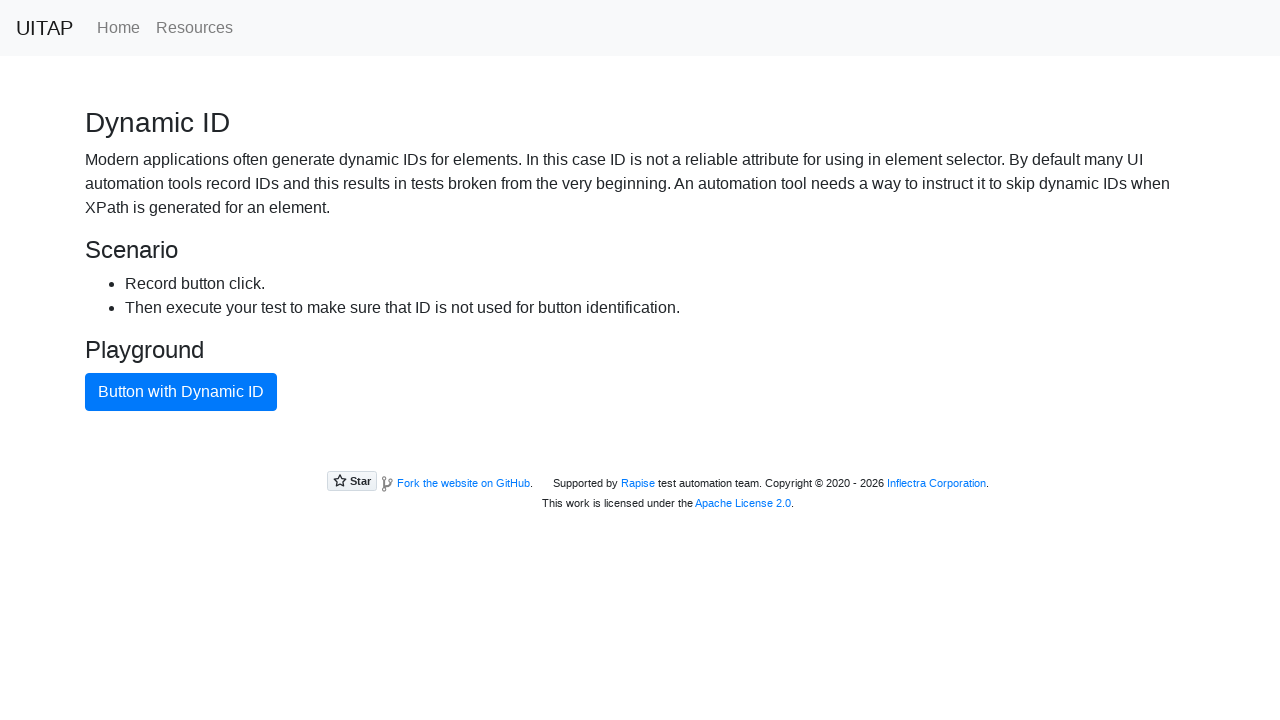

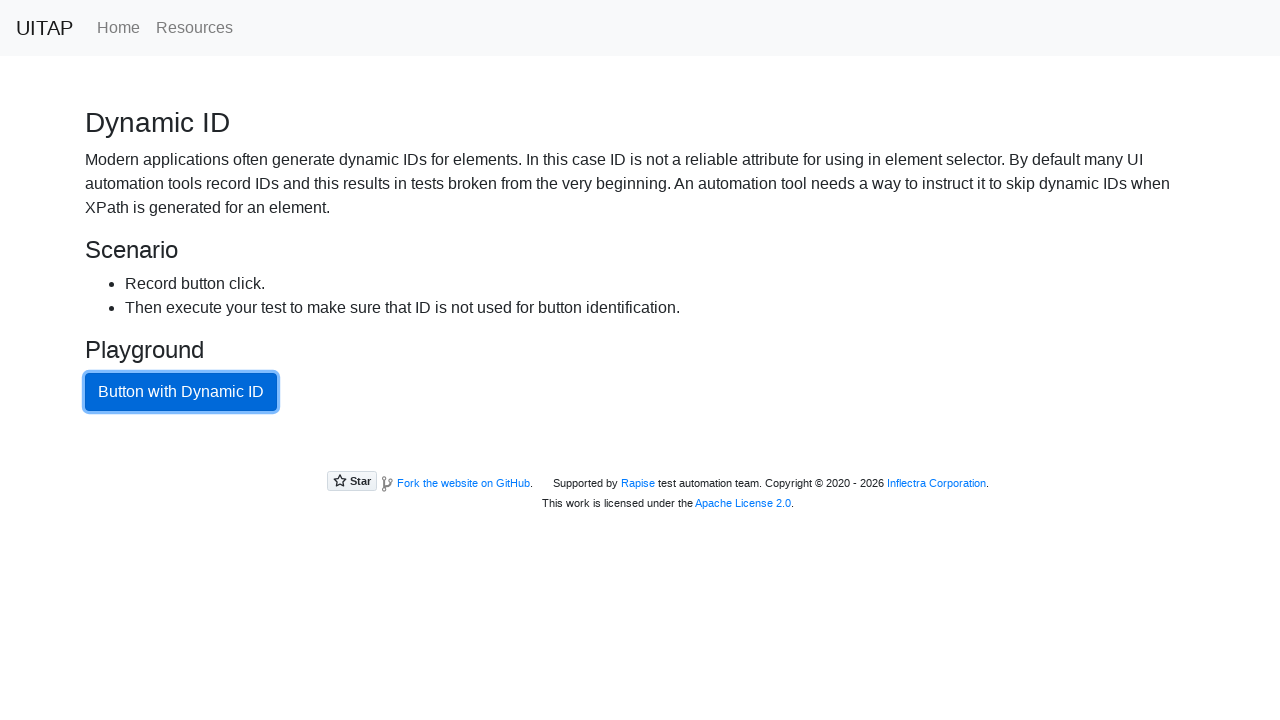